Navigates to Flipkart homepage and waits for the page to load

Starting URL: https://www.flipkart.com/

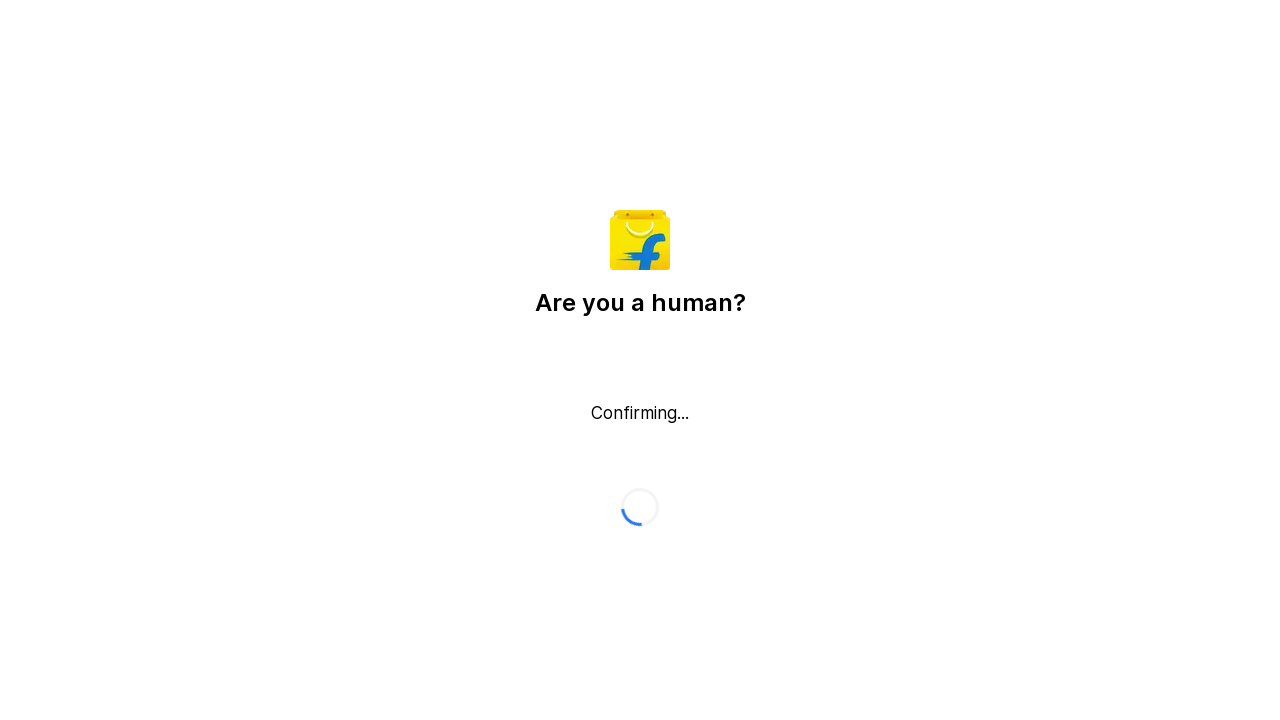

Waited for page DOM content to load on Flipkart homepage
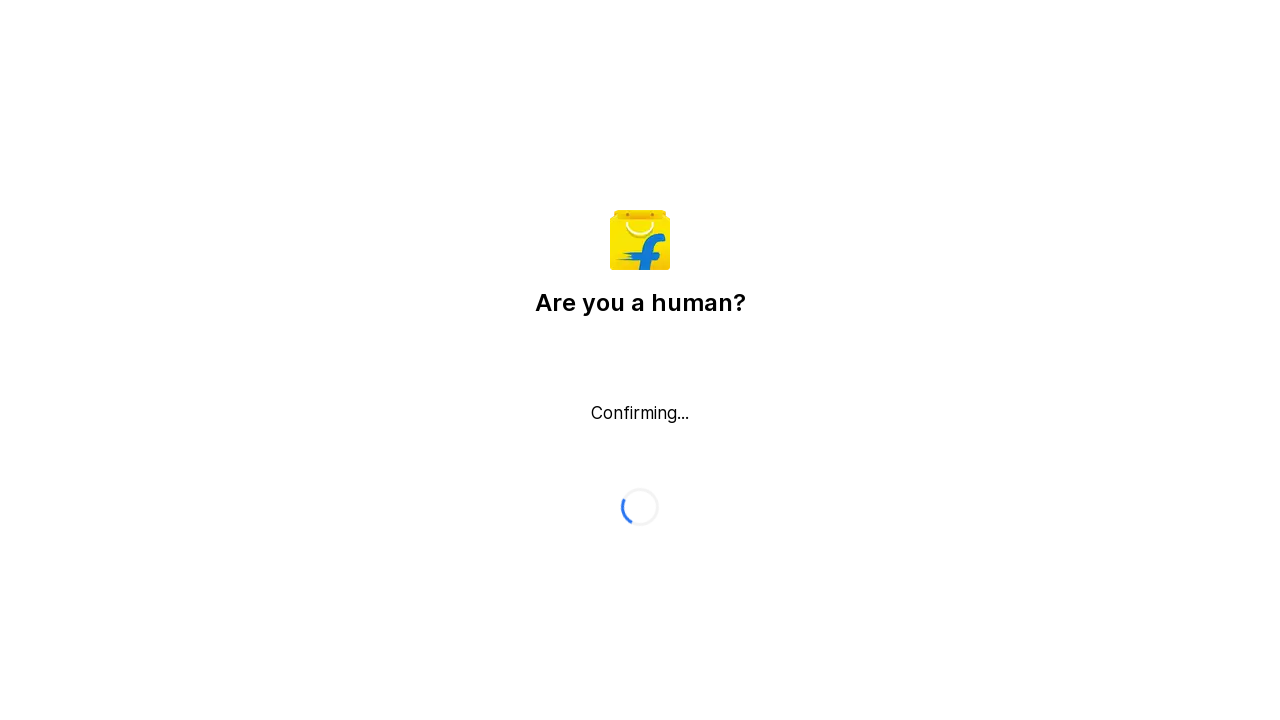

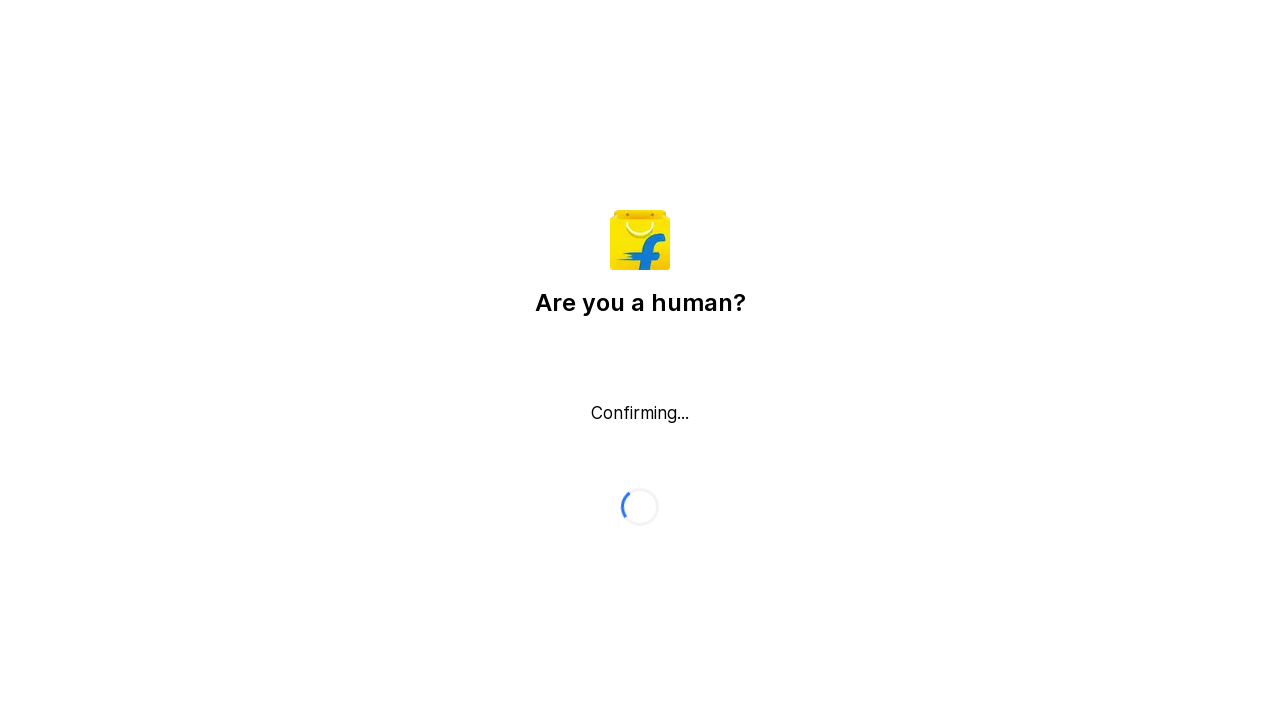